Tests registration form validation by entering an invalid email format and verifying that email validation error messages are displayed.

Starting URL: https://alada.vn/tai-khoan/dang-ky.html

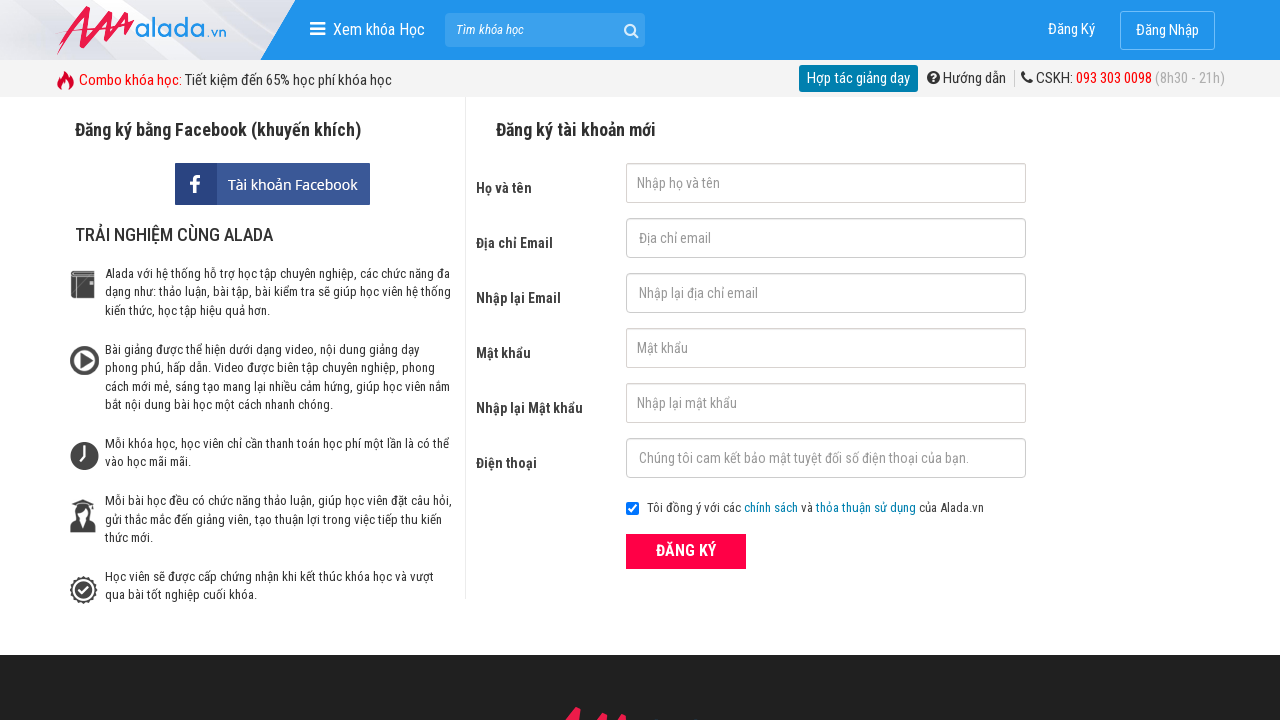

Filled first name field with 'Nguyen Van Test' on #txtFirstname
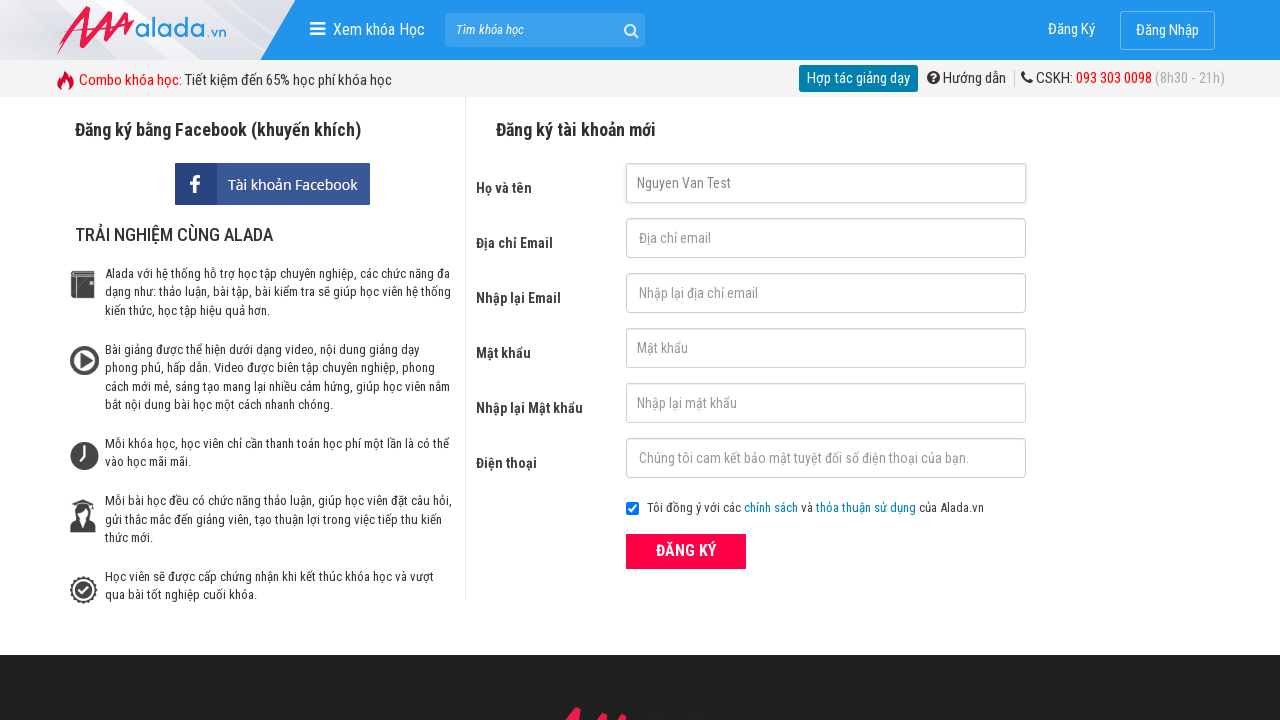

Filled email field with invalid format 'invalid@email@format' on #txtEmail
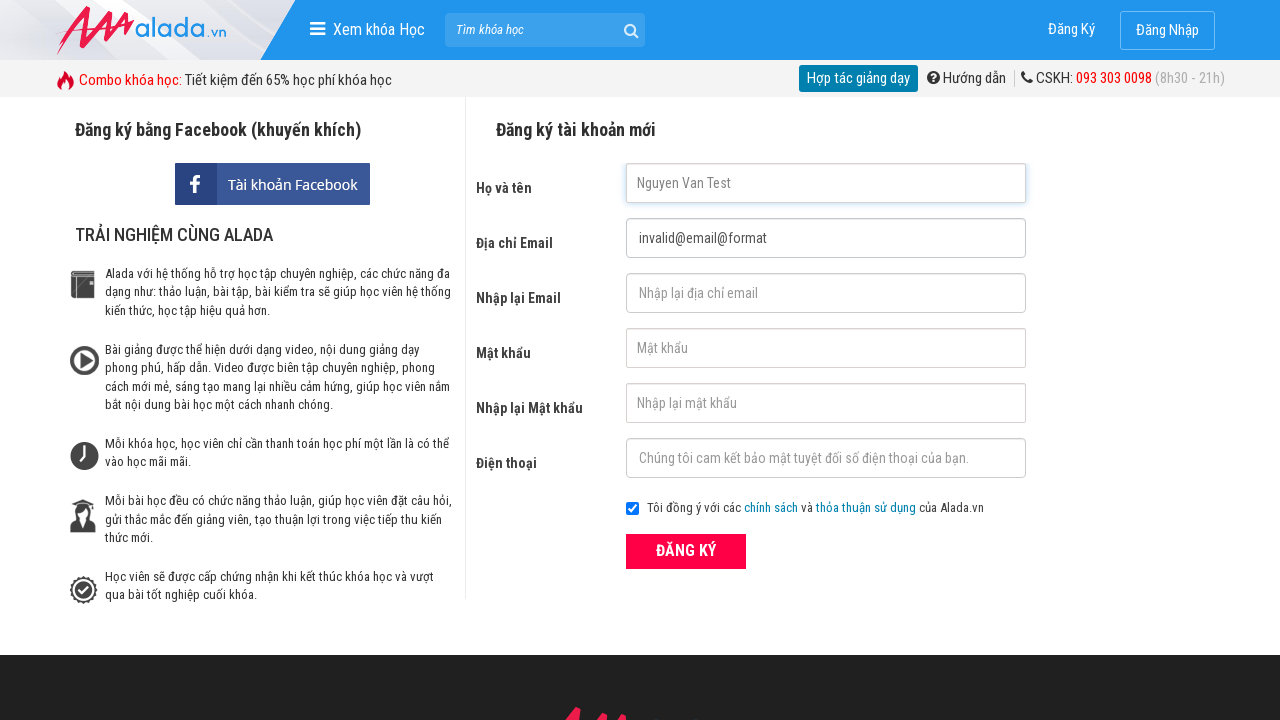

Filled confirm email field with invalid format 'invalid@email@format' on #txtCEmail
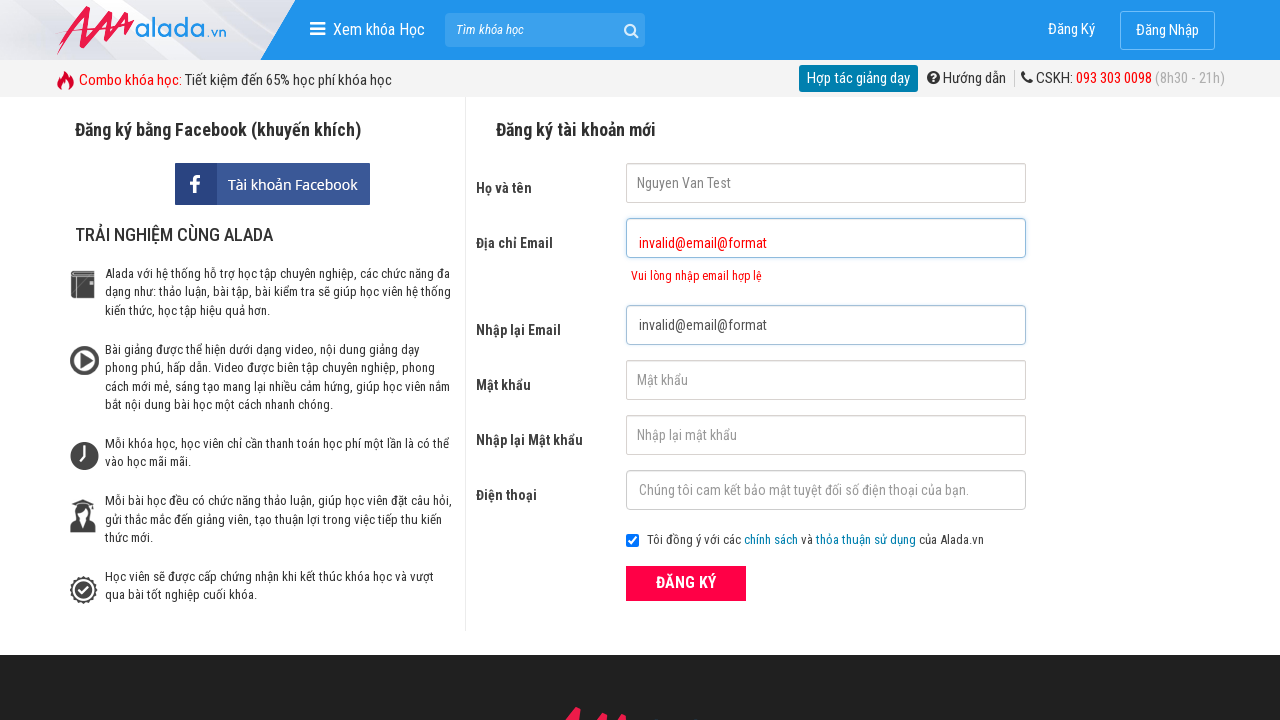

Filled password field with '123456' on #txtPassword
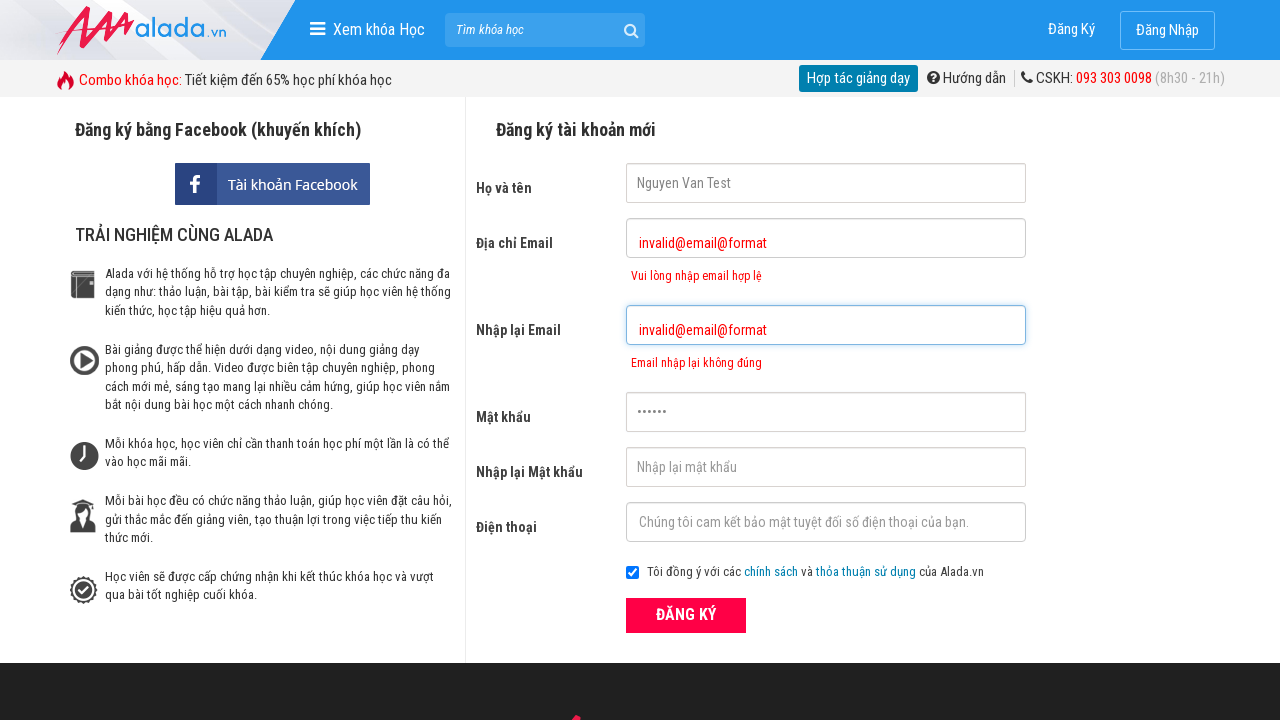

Filled confirm password field with '123456' on #txtCPassword
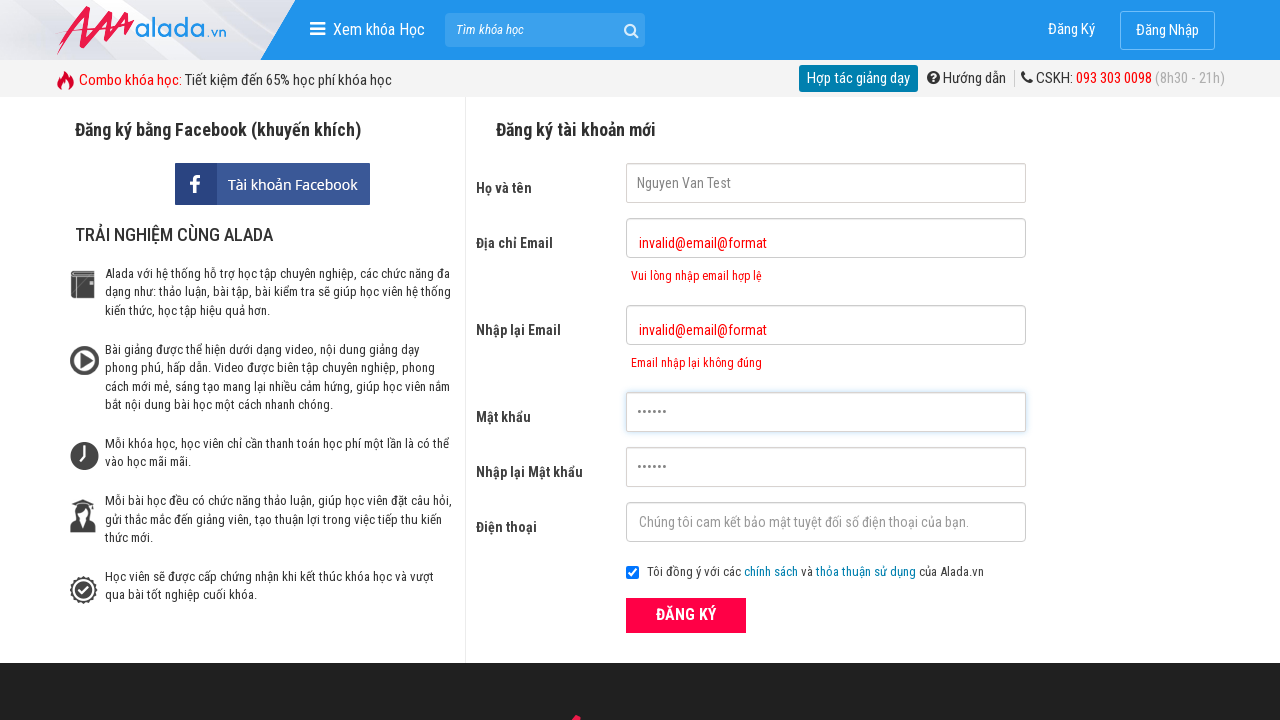

Filled phone number field with '0987654321' on #txtPhone
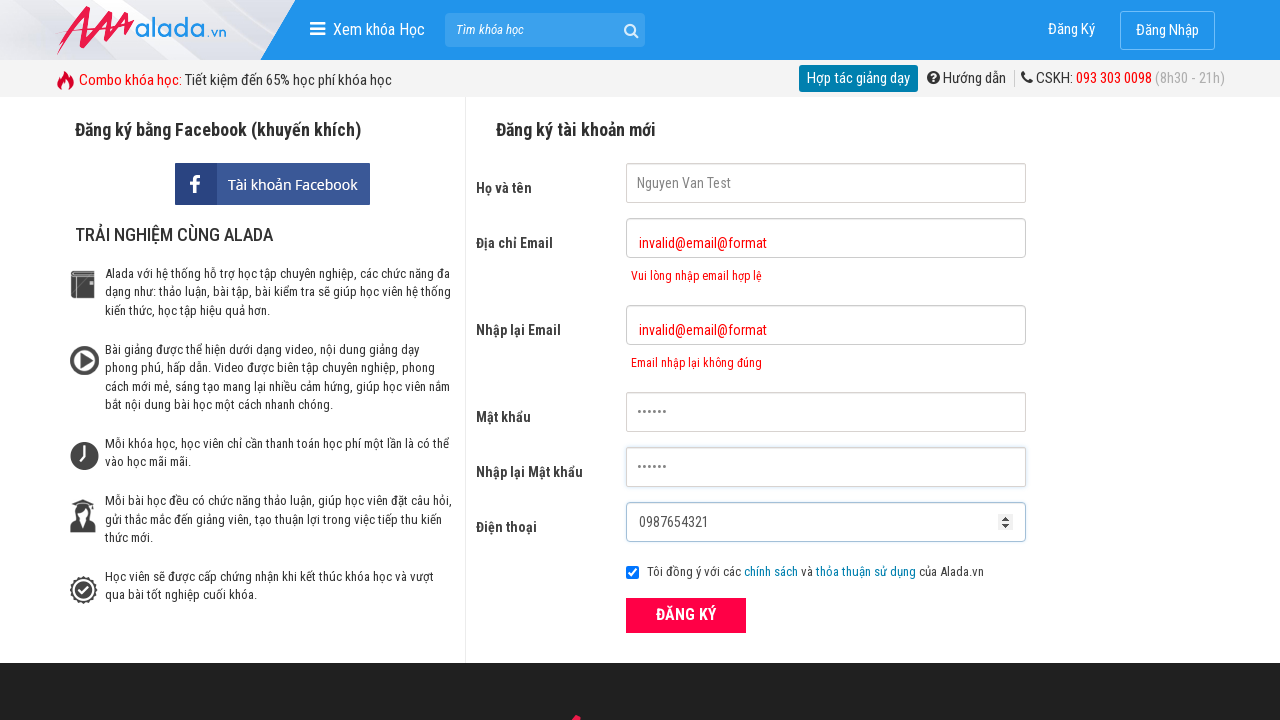

Clicked register button to submit form with invalid email at (686, 615) on xpath=//button[text()='ĐĂNG KÝ' and @type='submit']
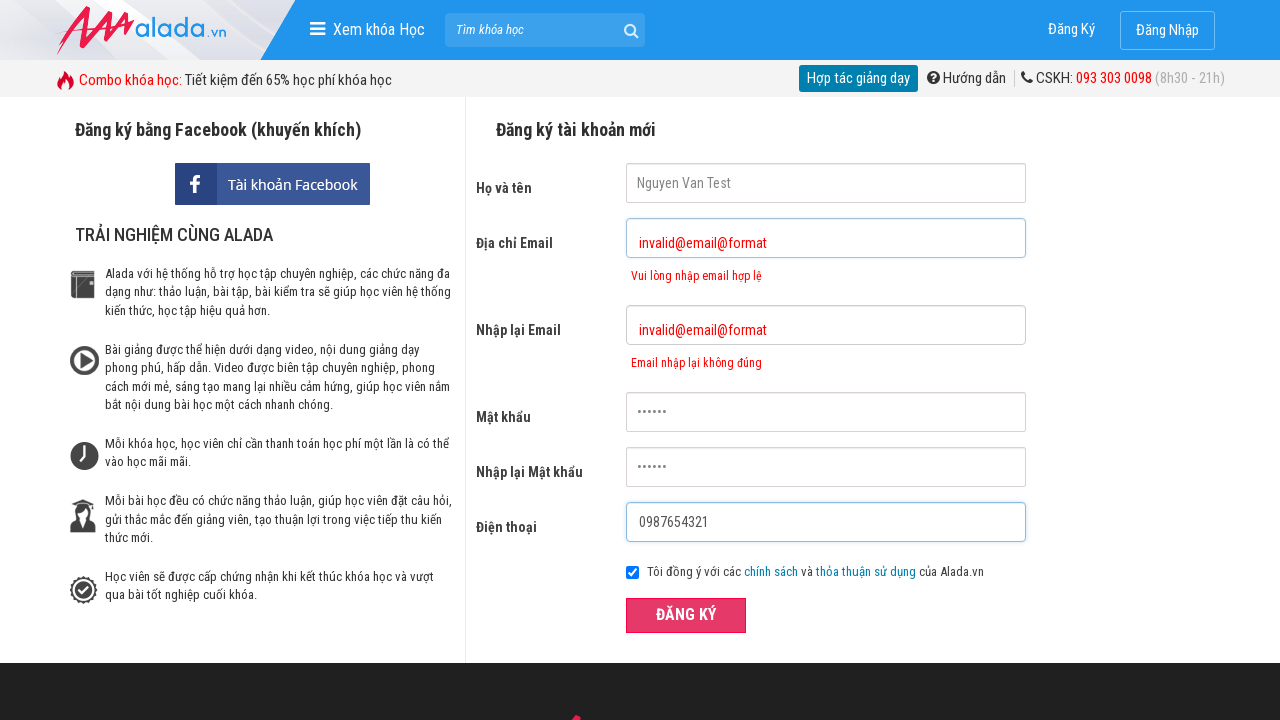

Email validation error message appeared
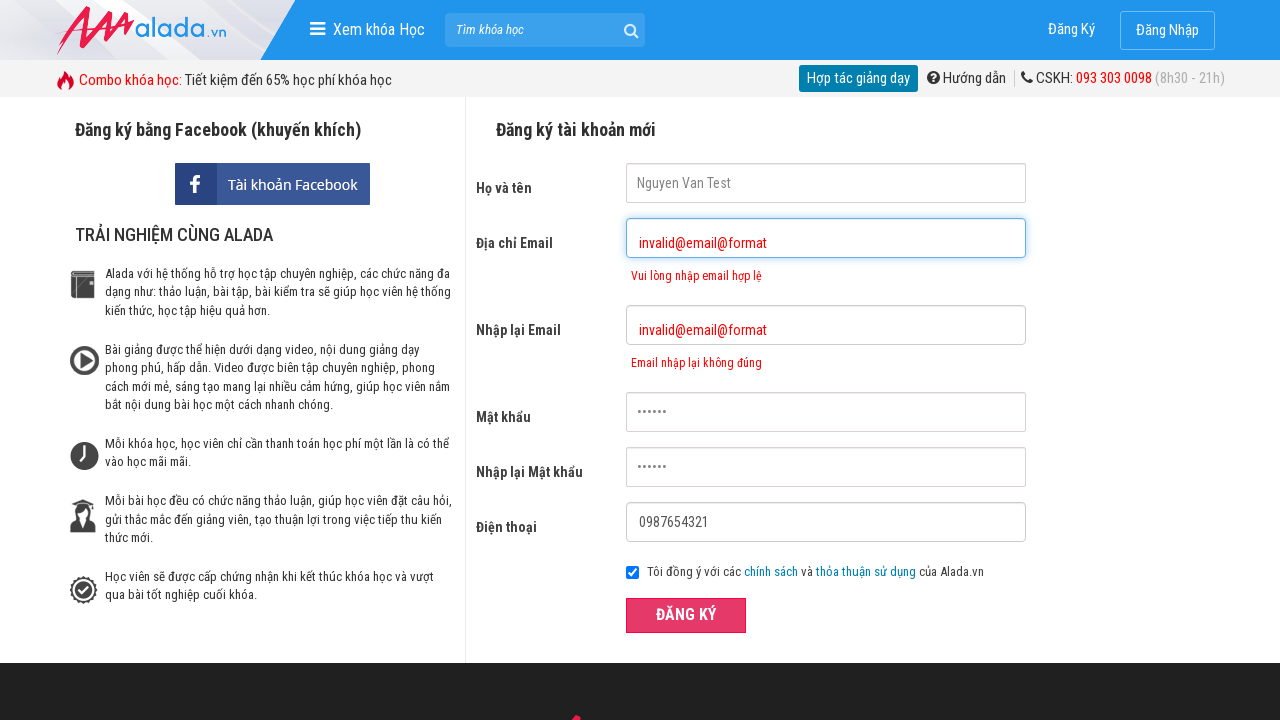

Confirm email validation error message appeared
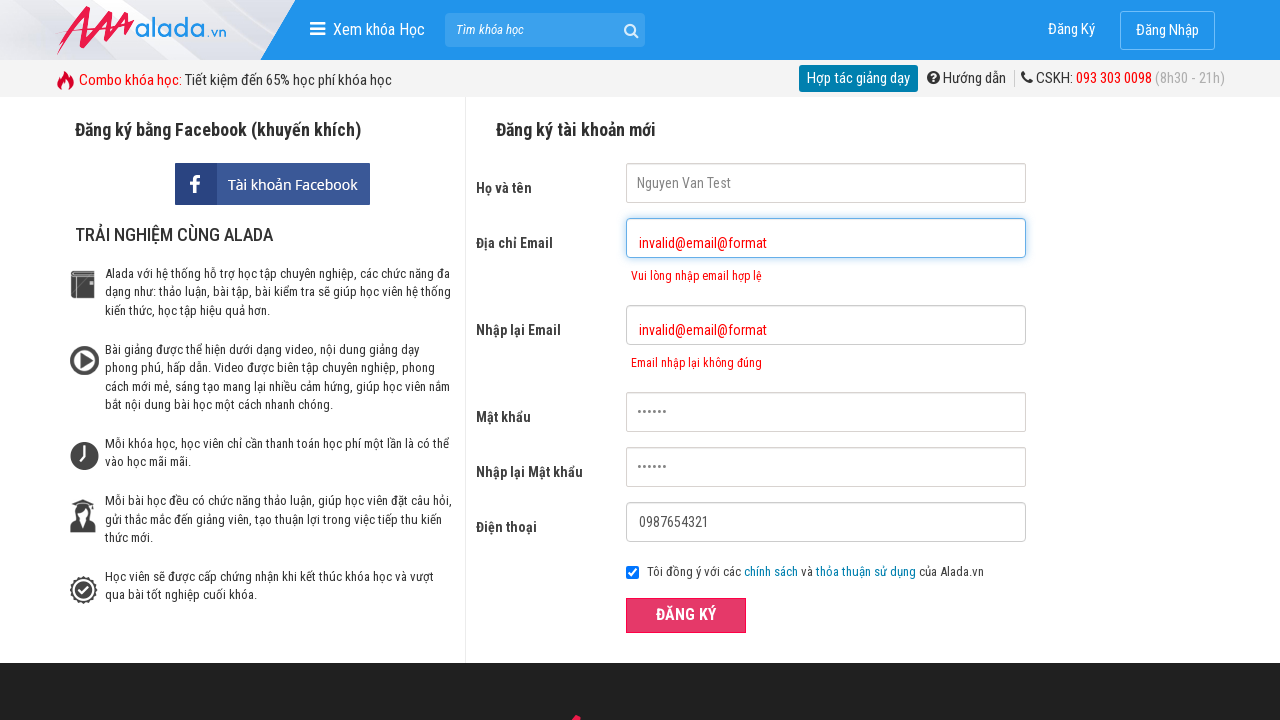

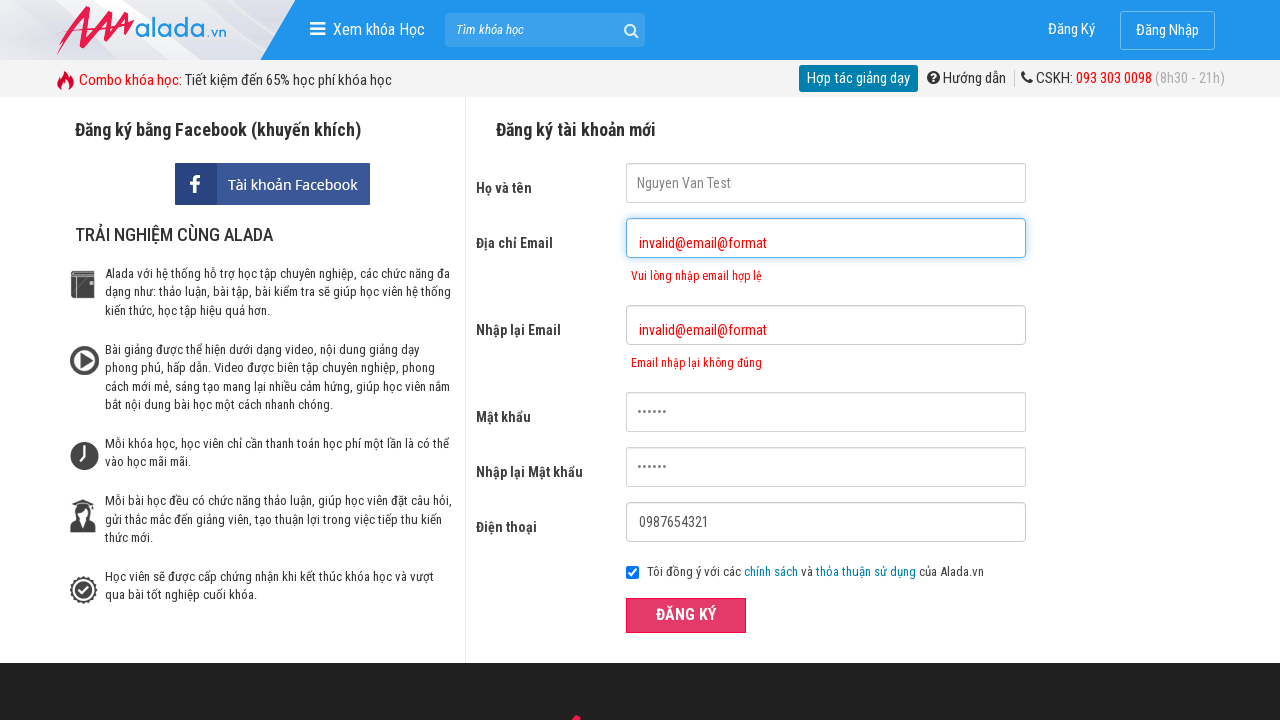